Tests an e-commerce site's shopping cart functionality by searching for products, adding them to cart, and applying a promo code to verify discount calculation

Starting URL: https://rahulshettyacademy.com/seleniumPractise/

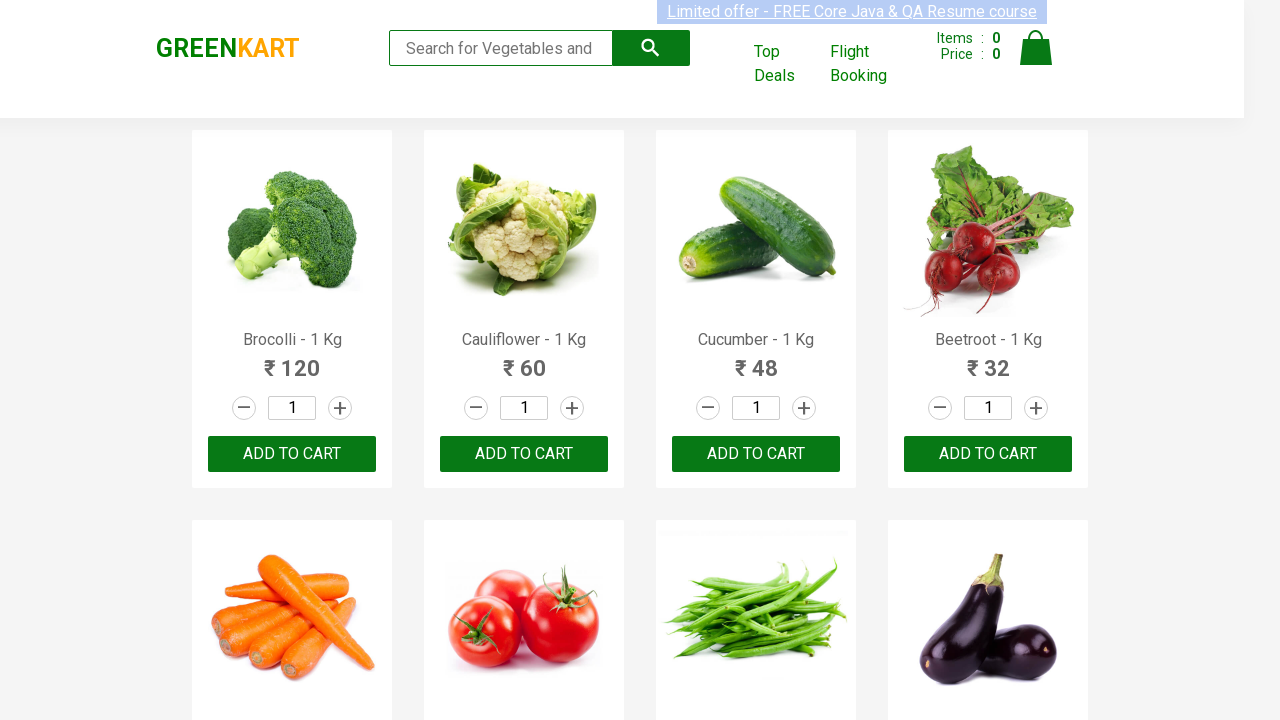

Filled search field with 'ber' to find products on input[type='search']
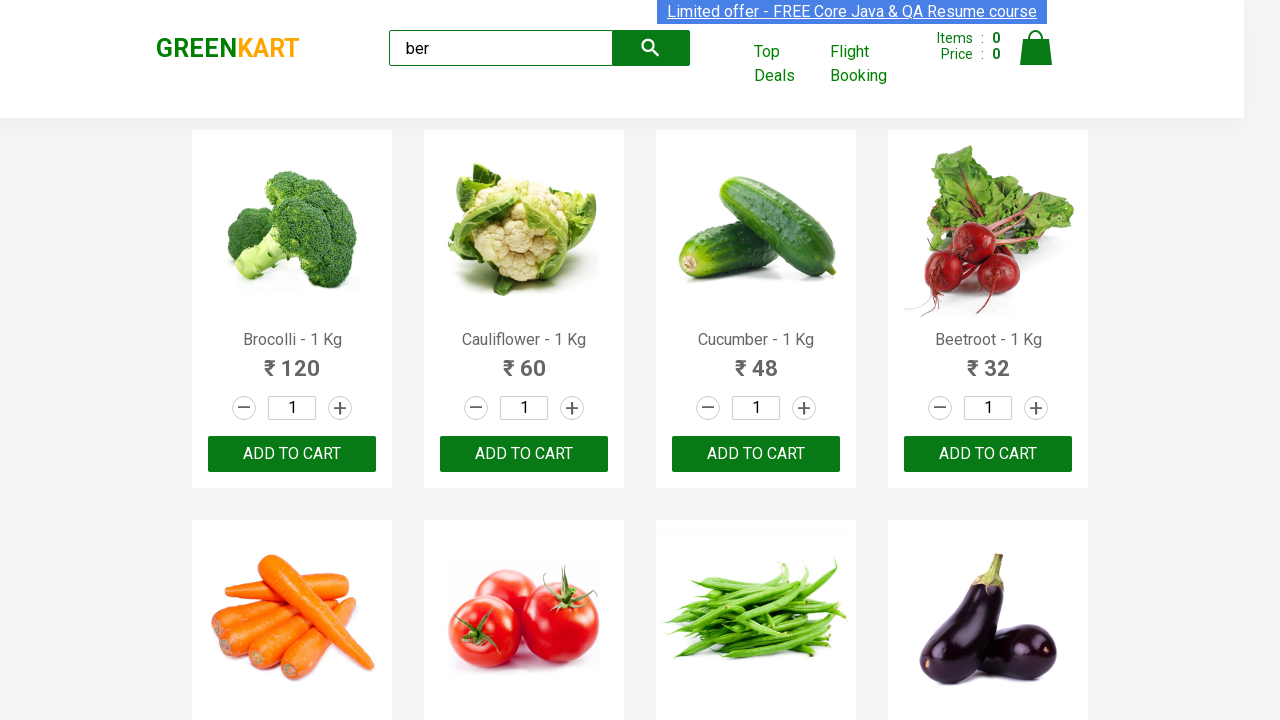

Waited 1 second for search results to update
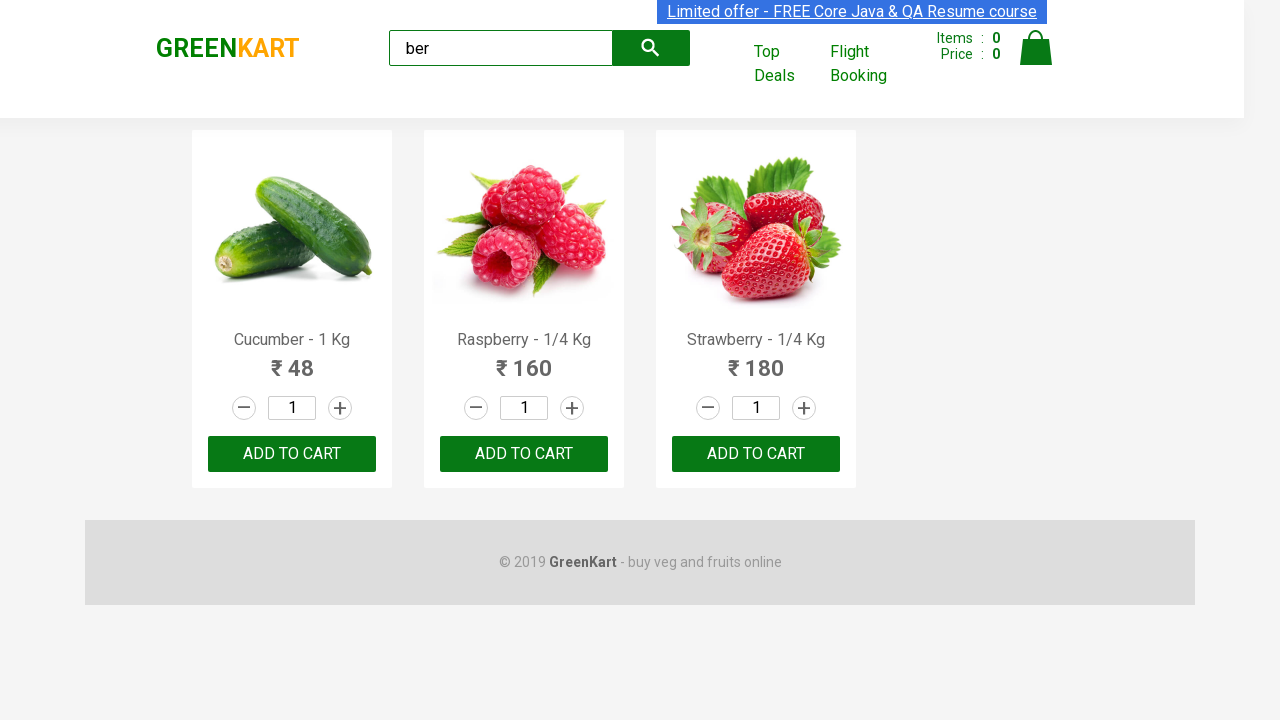

Located all product add-to-cart buttons
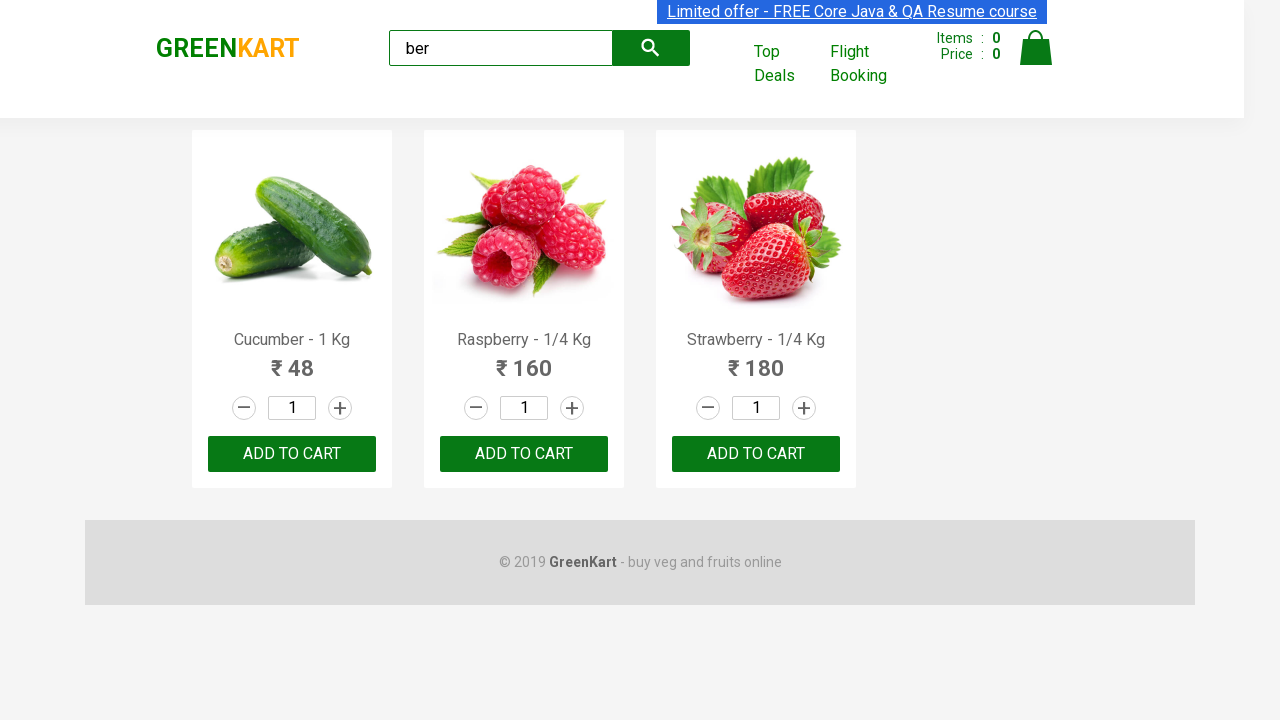

Clicked add-to-cart button for a product at (292, 454) on div[class='products'] div[class='product'] div[class='product-action'] button >>
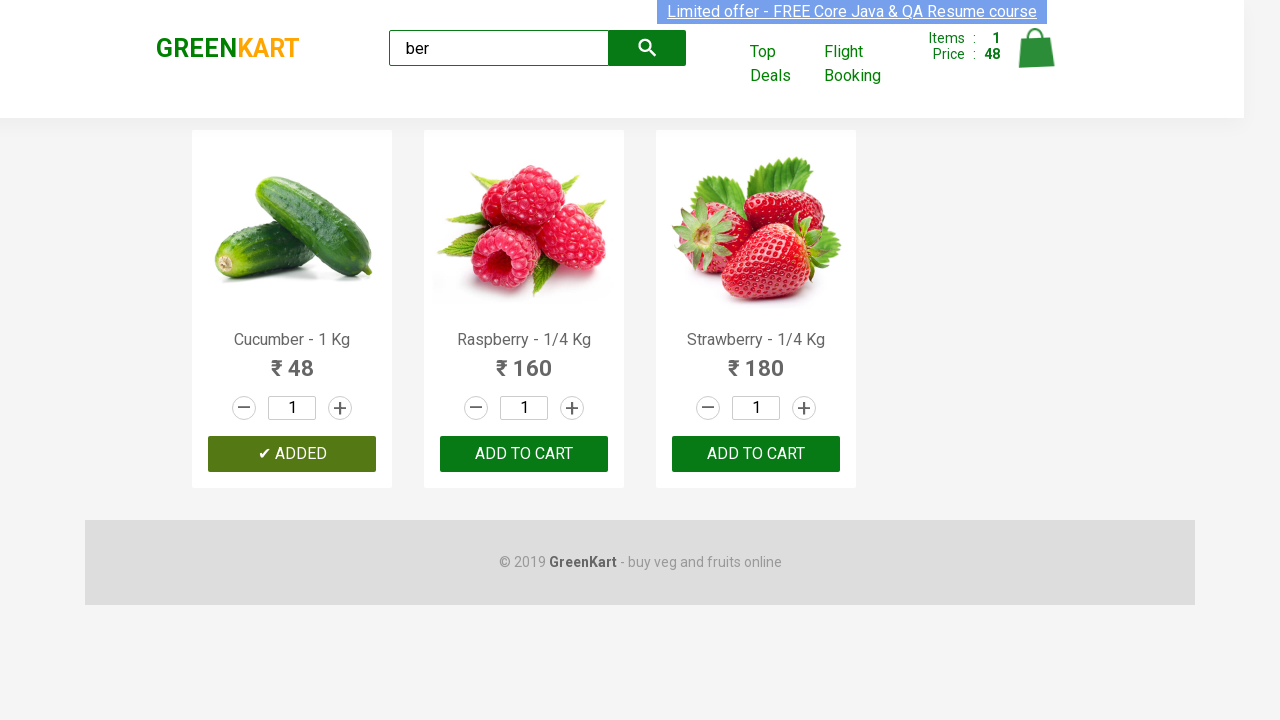

Clicked add-to-cart button for a product at (524, 454) on div[class='products'] div[class='product'] div[class='product-action'] button >>
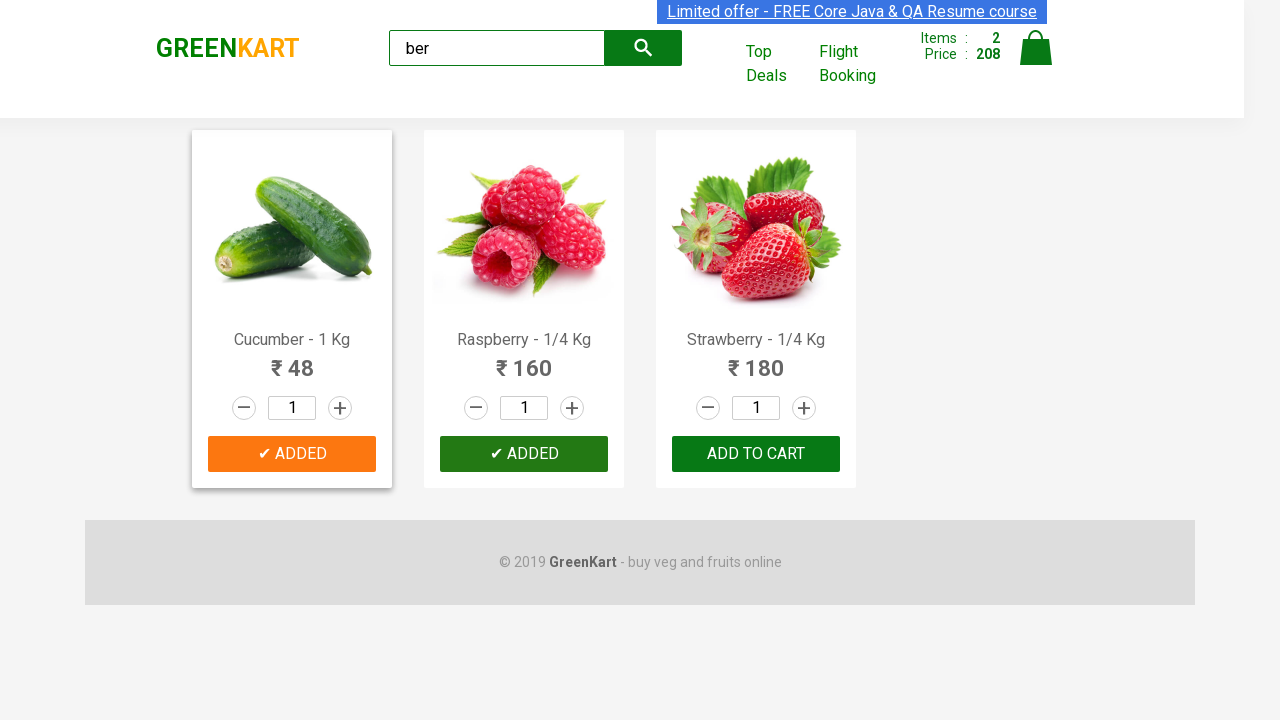

Clicked add-to-cart button for a product at (756, 454) on div[class='products'] div[class='product'] div[class='product-action'] button >>
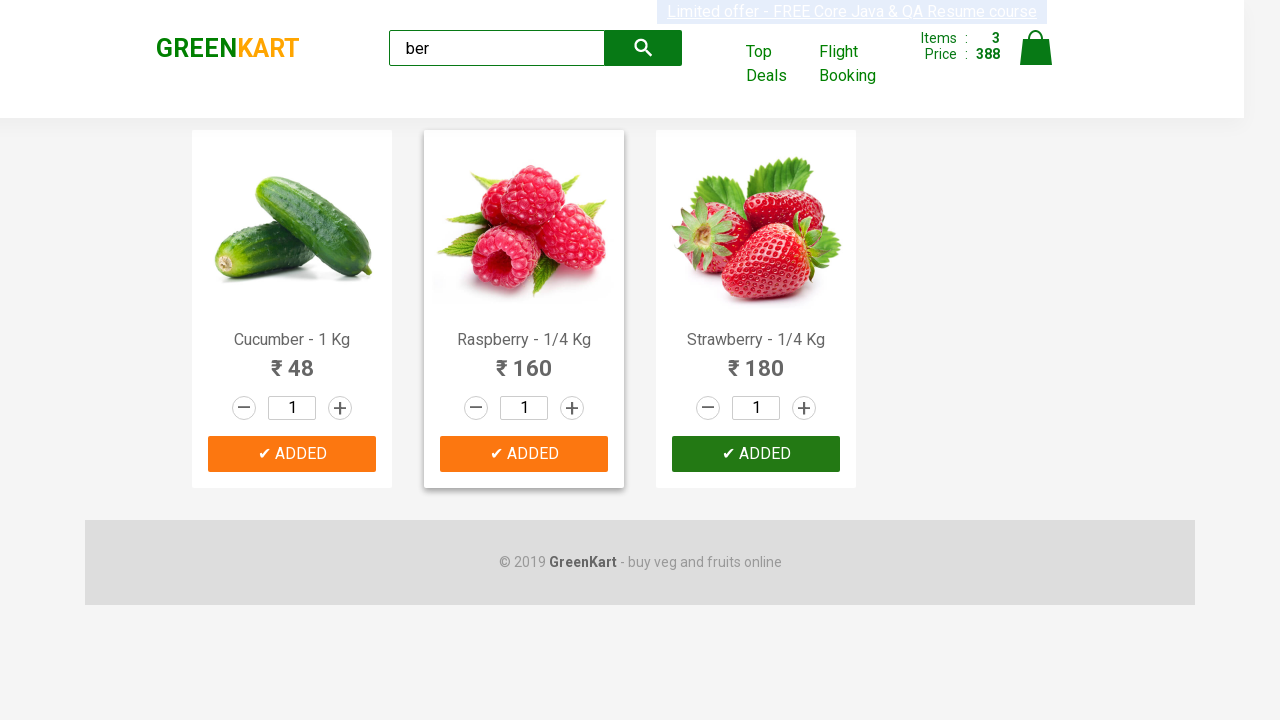

Clicked cart icon to view shopping cart at (1036, 59) on .cart-icon
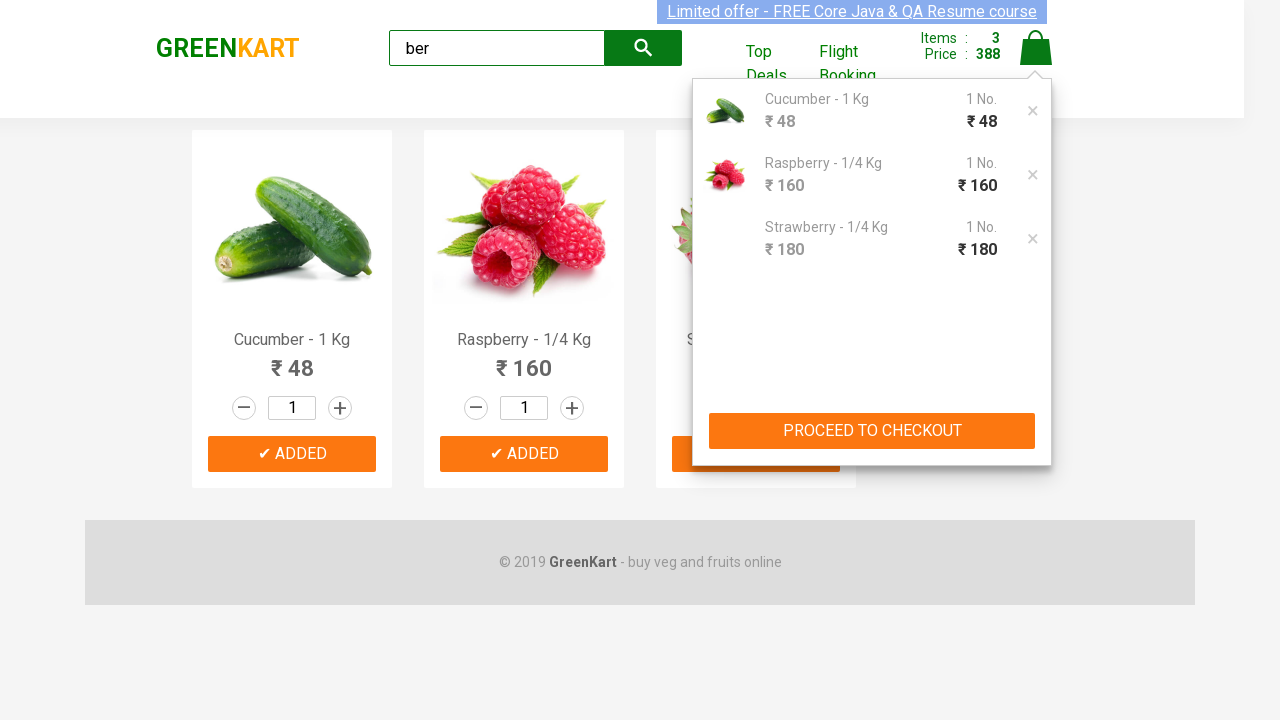

Clicked proceed to checkout button at (872, 431) on div[class='action-block'] button
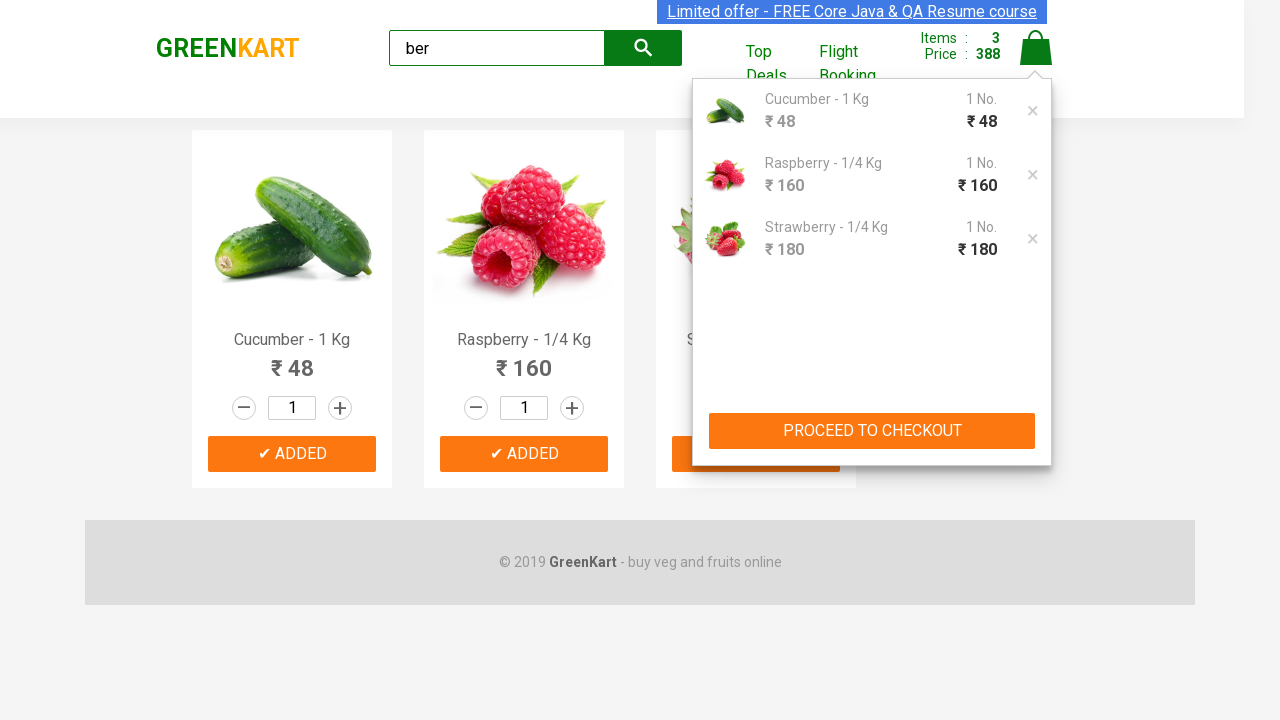

Checkout page loaded with price details visible
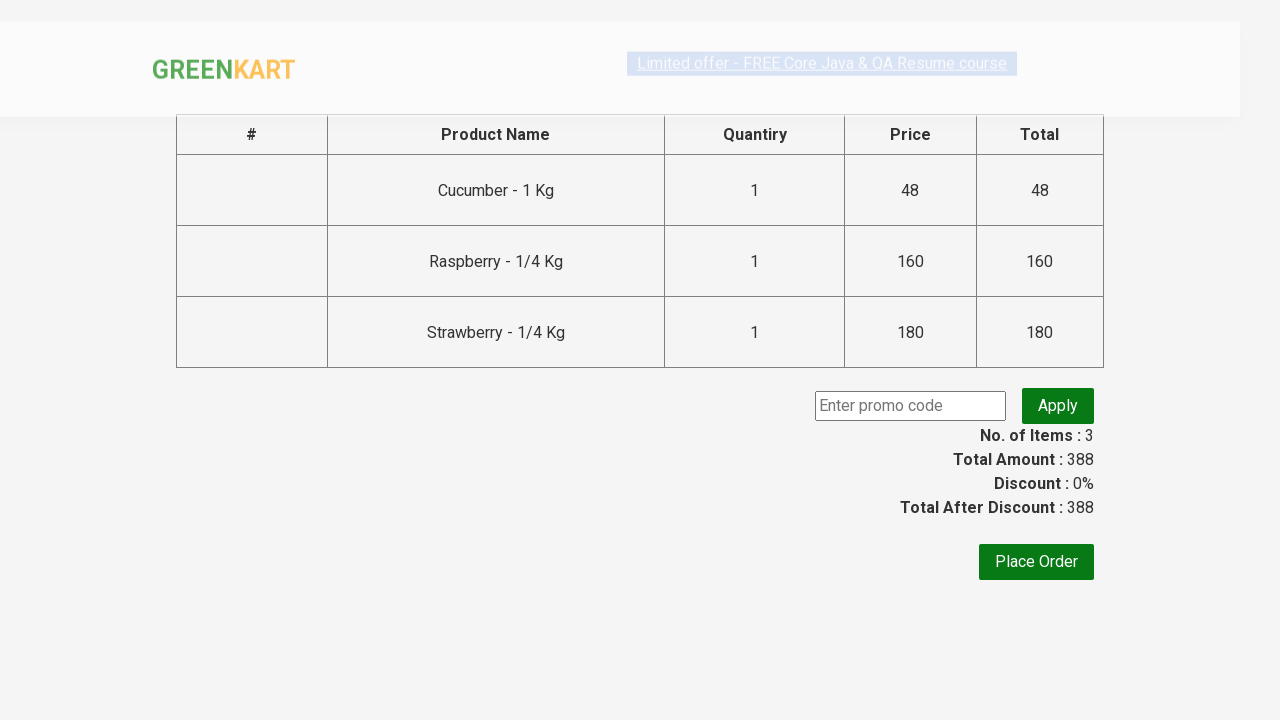

Entered promo code 'rahulshettyacademy' on div[class='promoWrapper'] input[class='promoCode']
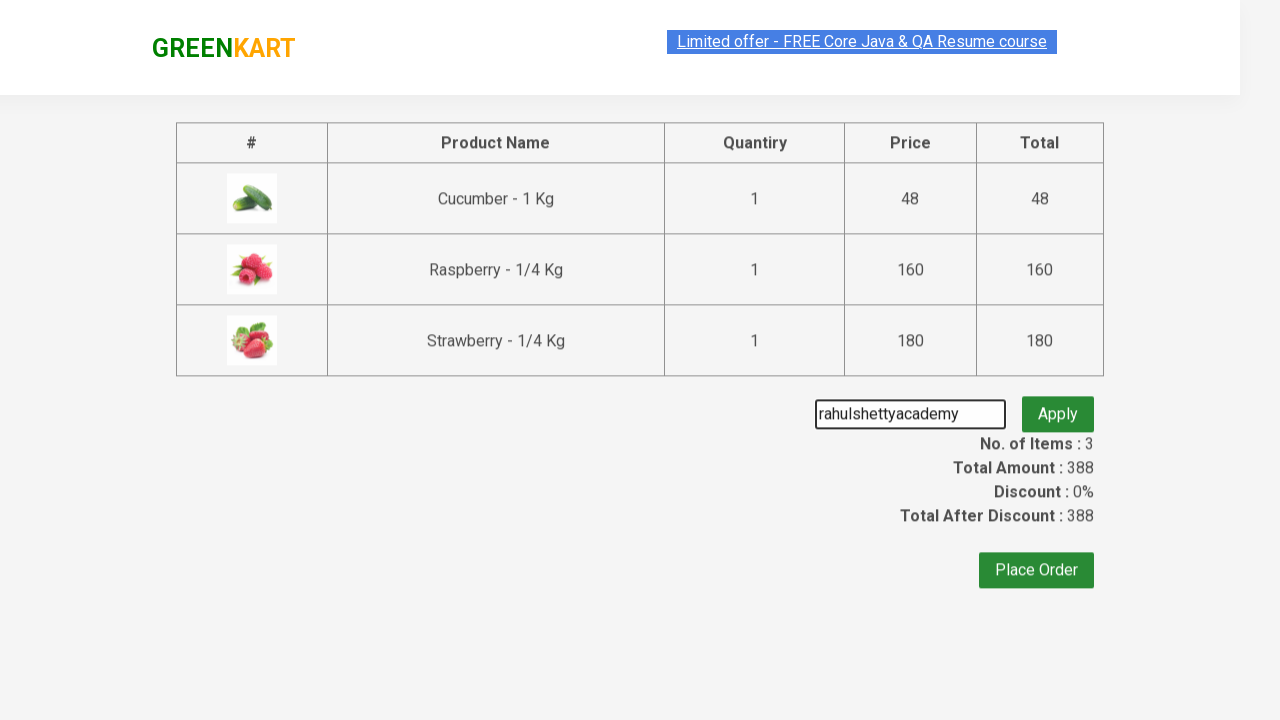

Clicked apply promo button at (1058, 406) on .promoBtn
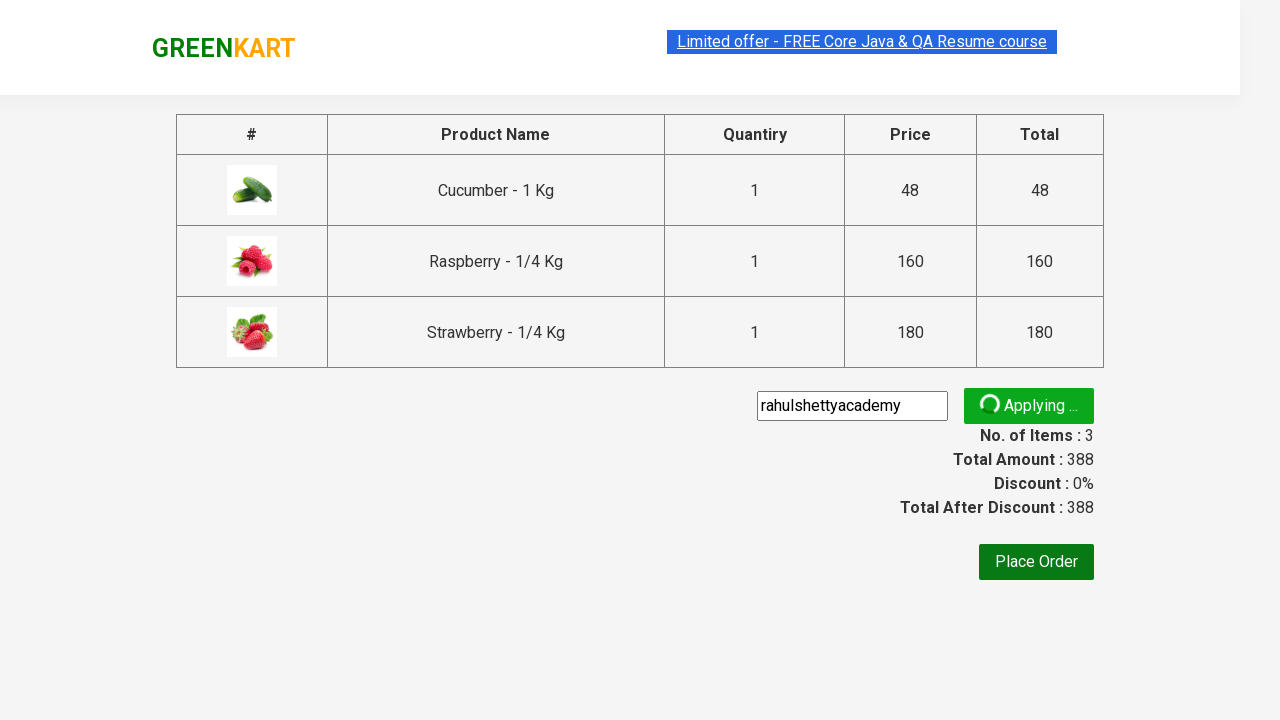

Promo code was successfully applied and discount calculated
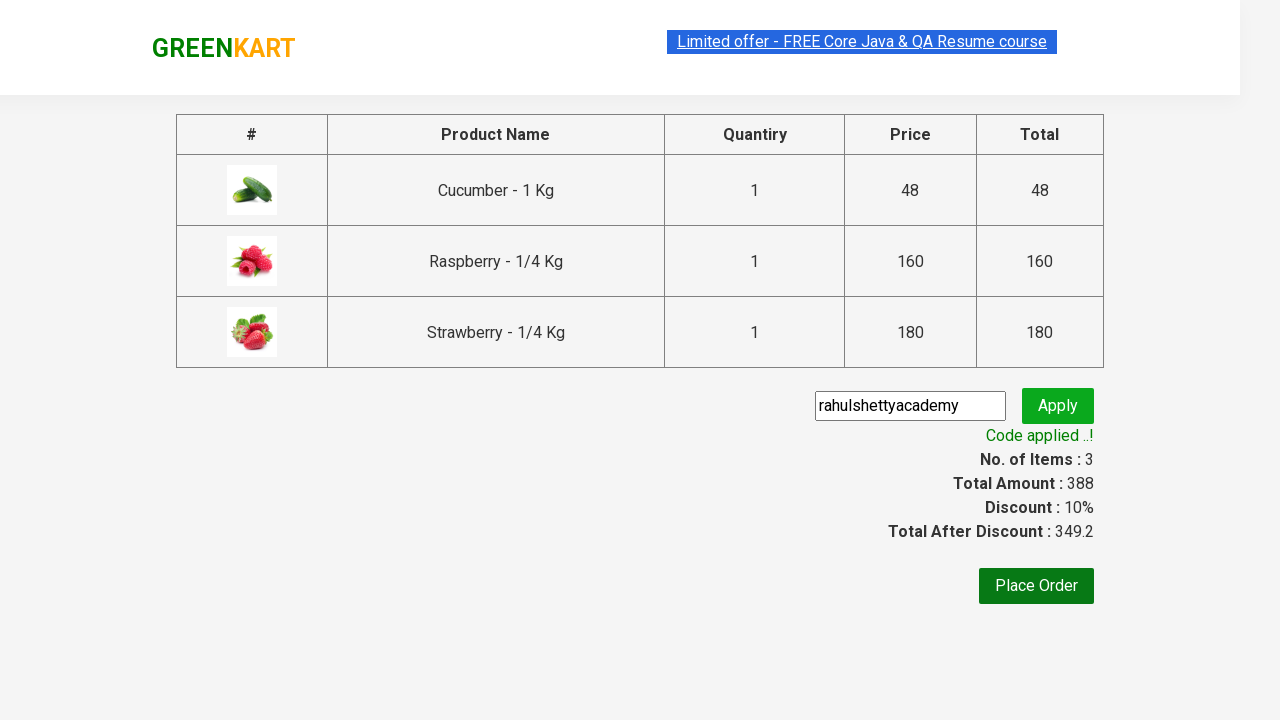

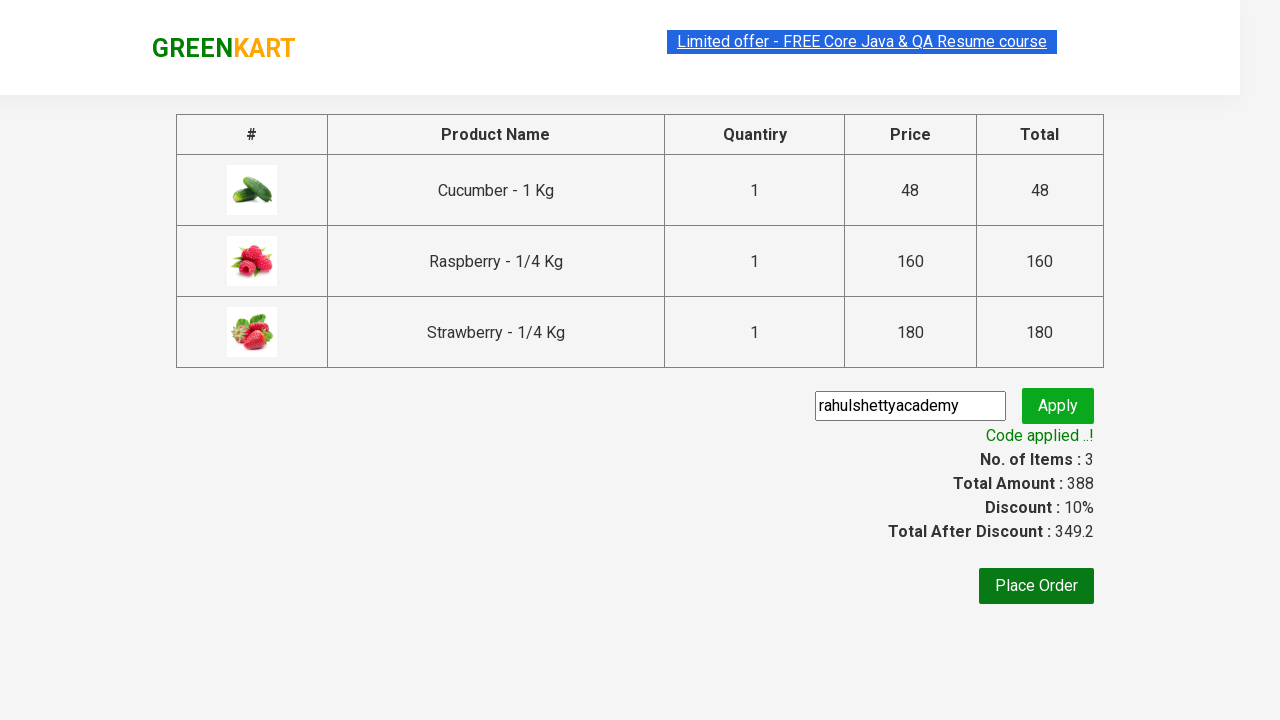